Tests finding a link by partial text using a calculated mathematical value, clicking it, then filling out a form with personal information (first name, last name, city, country) and submitting it.

Starting URL: http://suninjuly.github.io/find_link_text

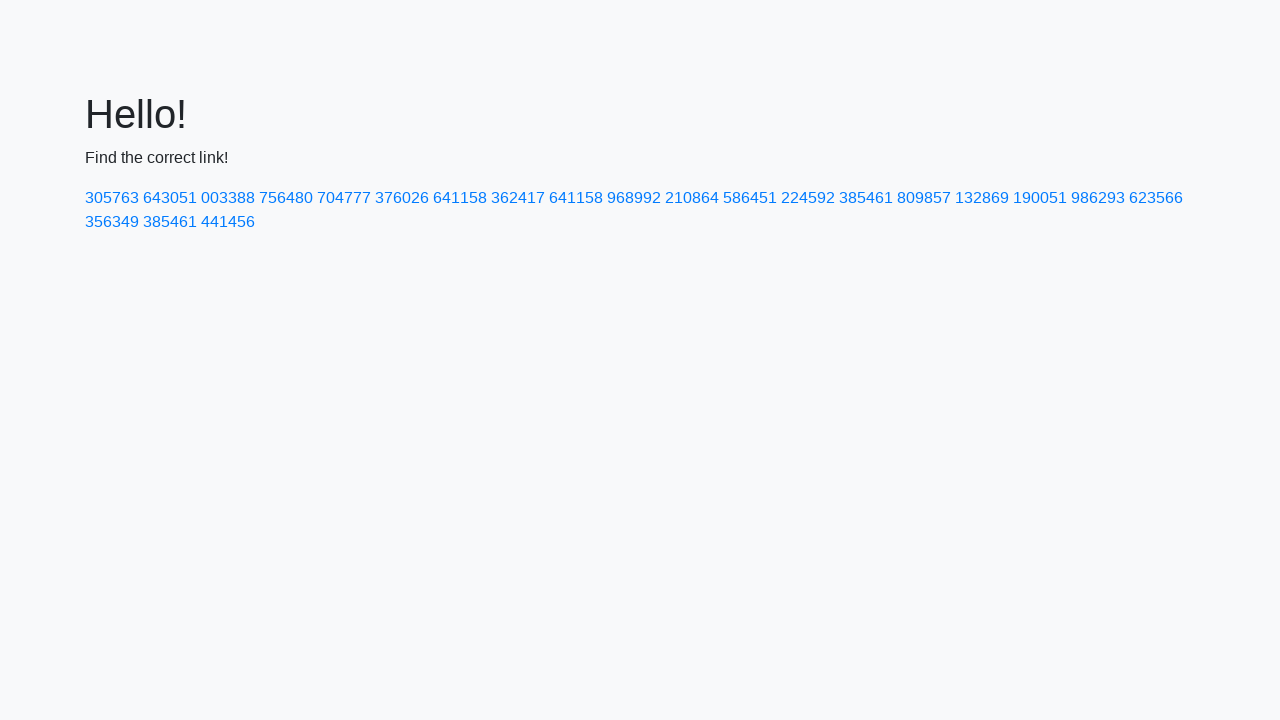

Clicked link containing calculated value '224592' at (808, 198) on a:has-text('224592')
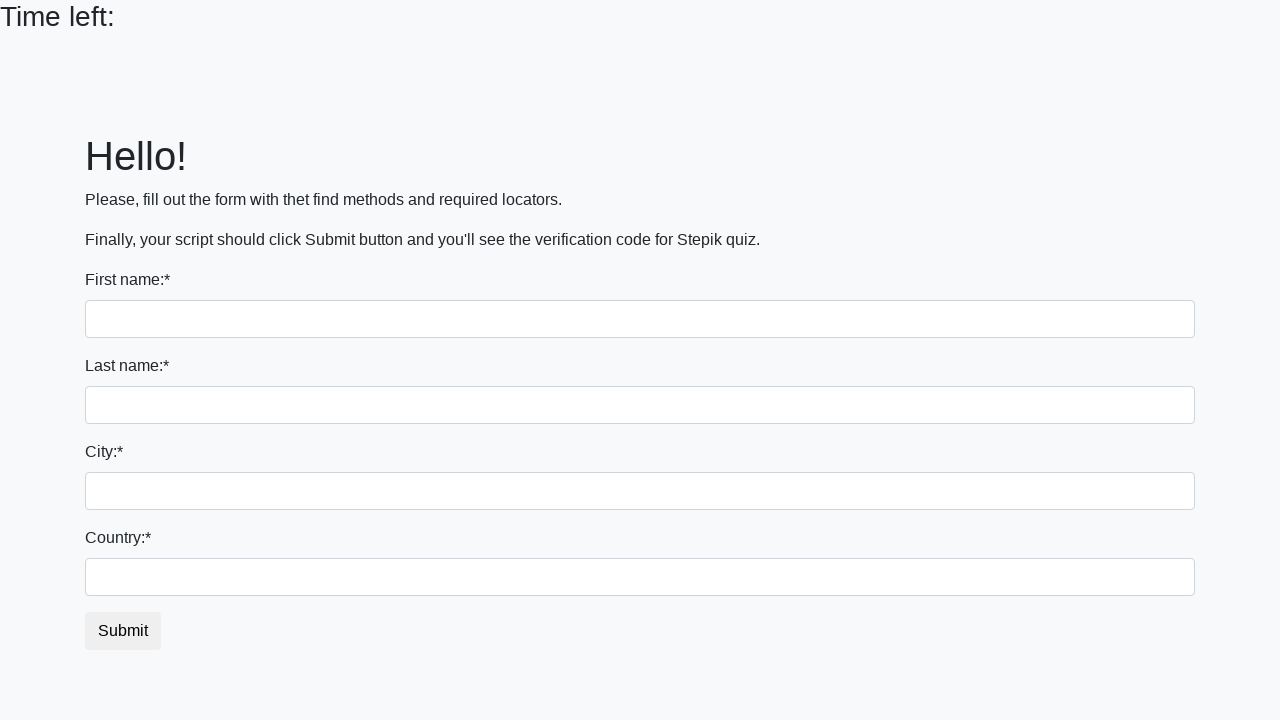

Filled first name field with 'Ivan' on input[name='first_name']
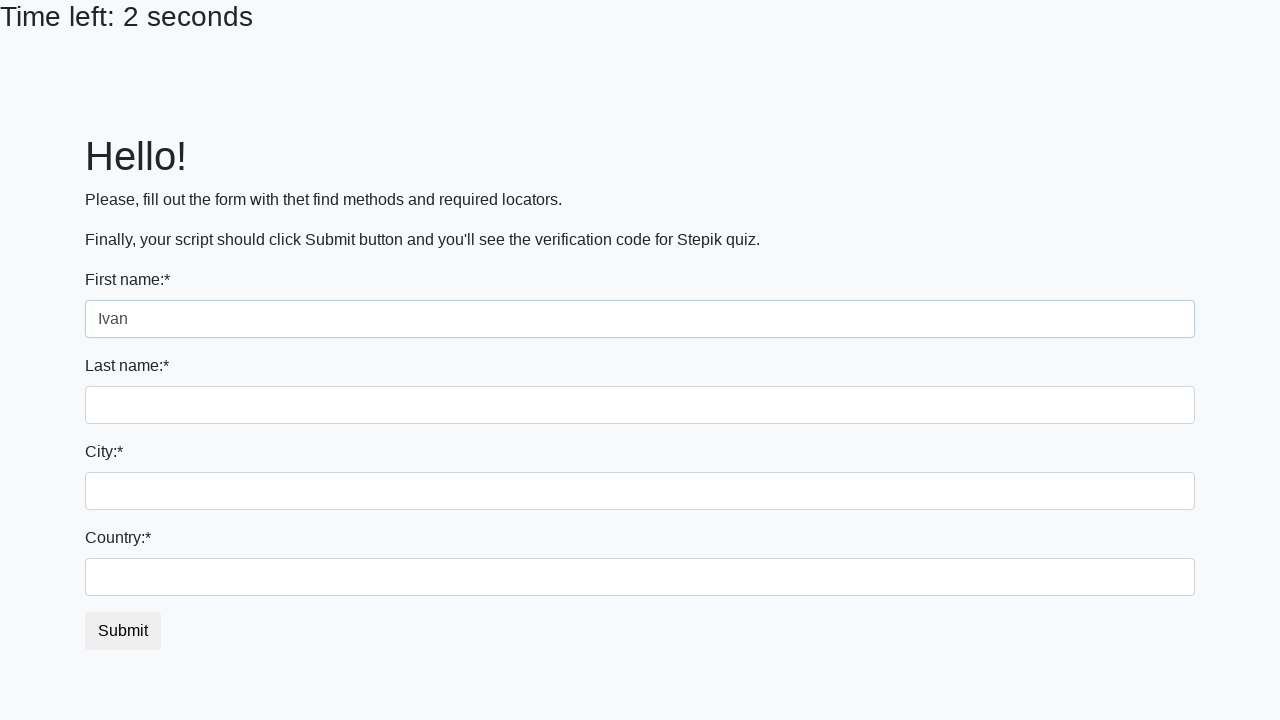

Filled last name field with 'Petrov' on input[name='last_name']
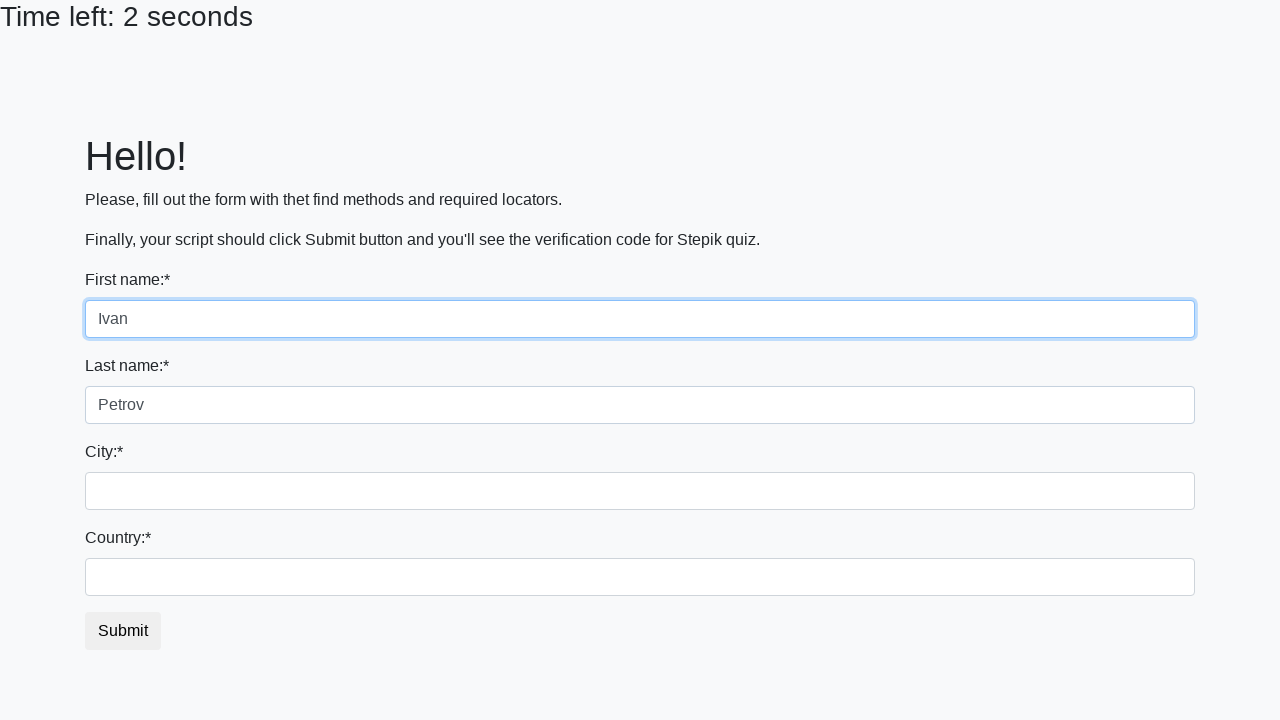

Filled city field with 'Smolensk' on .city
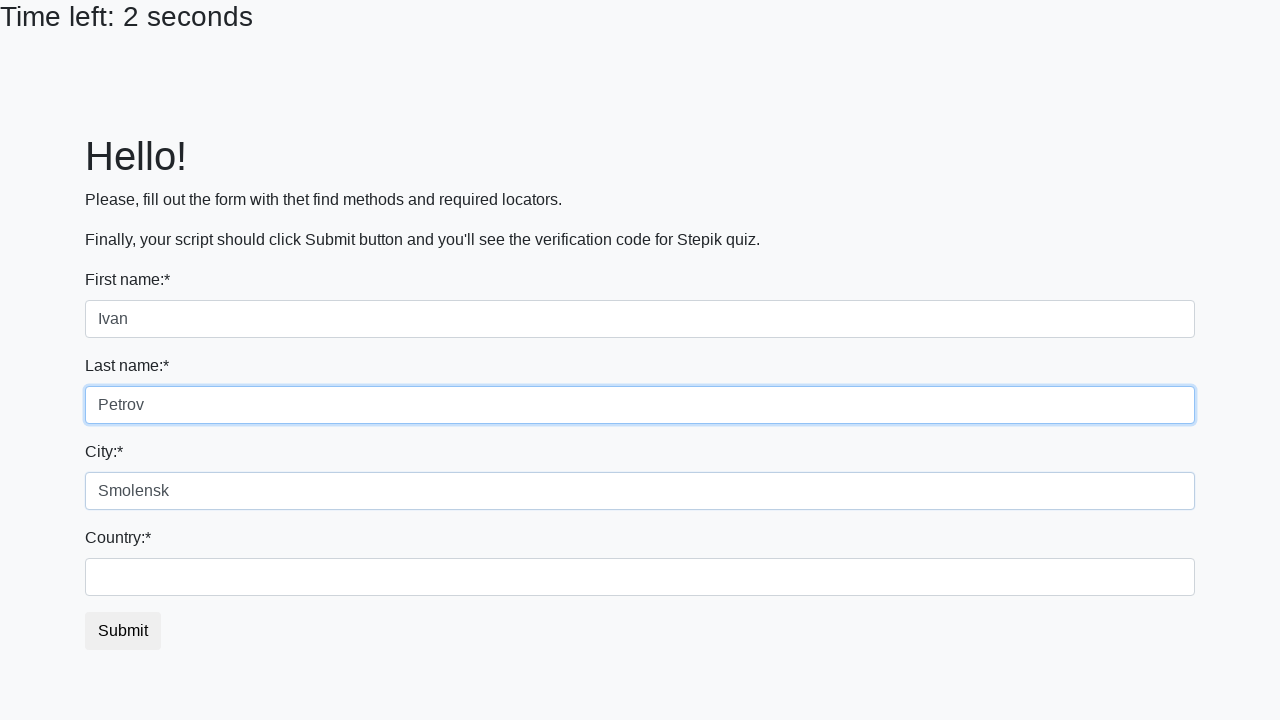

Filled country field with 'Russia' on #country
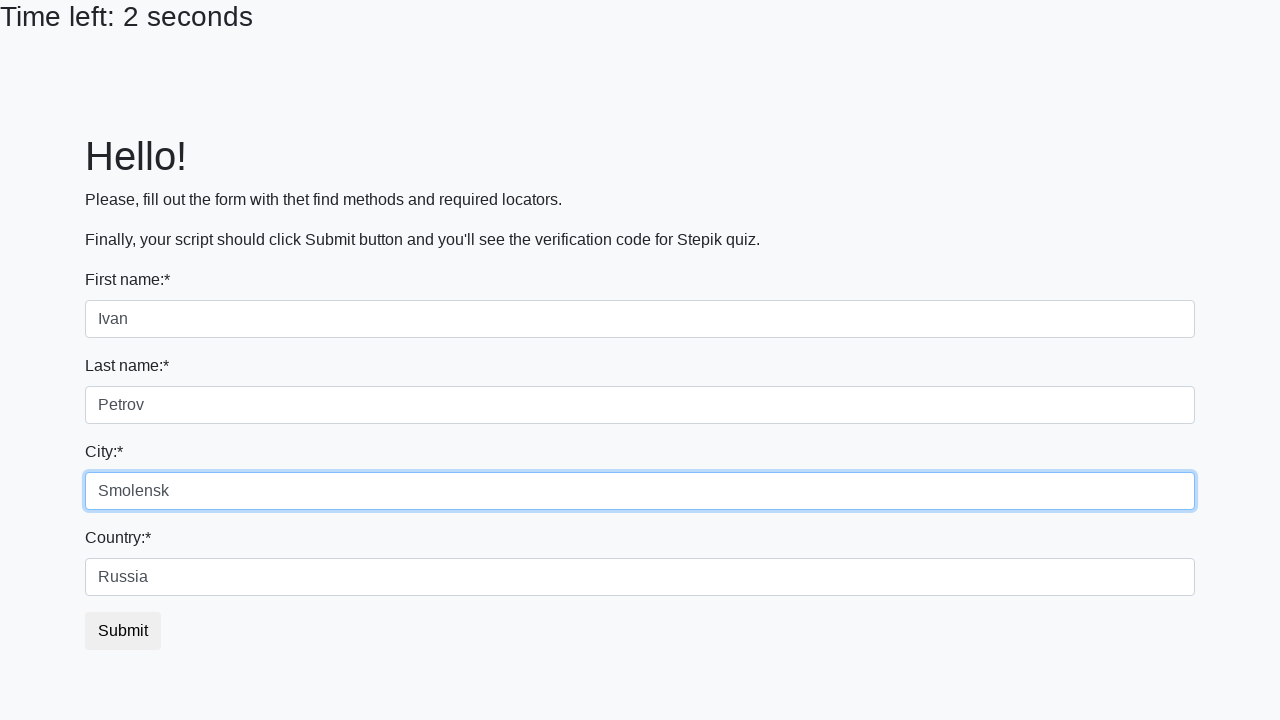

Clicked submit button to submit the form at (123, 631) on button.btn
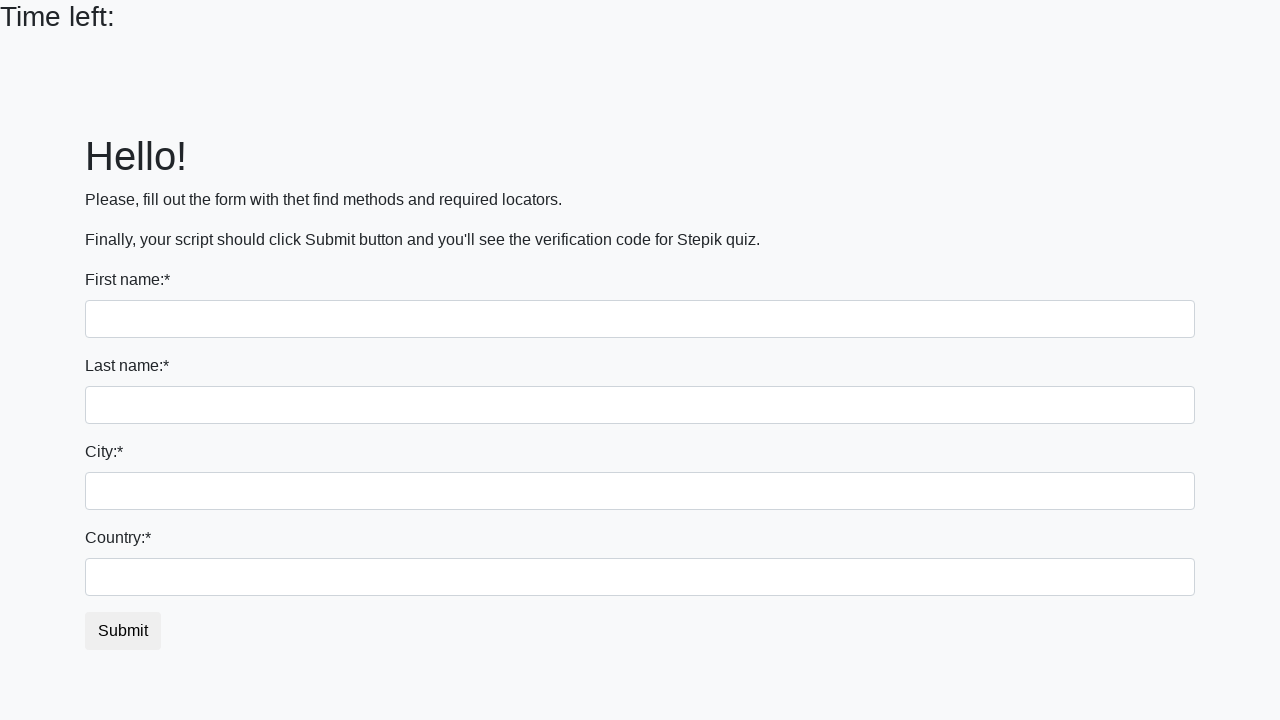

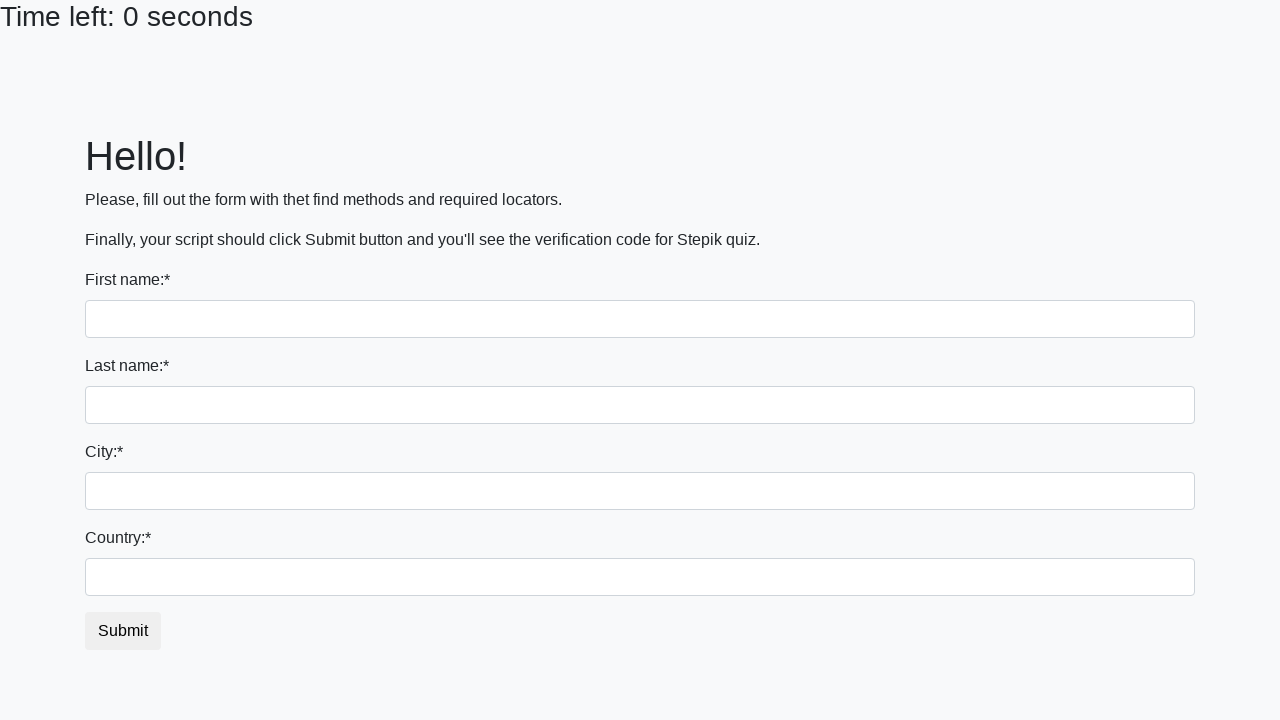